Tests that the complete all checkbox updates state when individual items are completed or cleared

Starting URL: https://demo.playwright.dev/todomvc

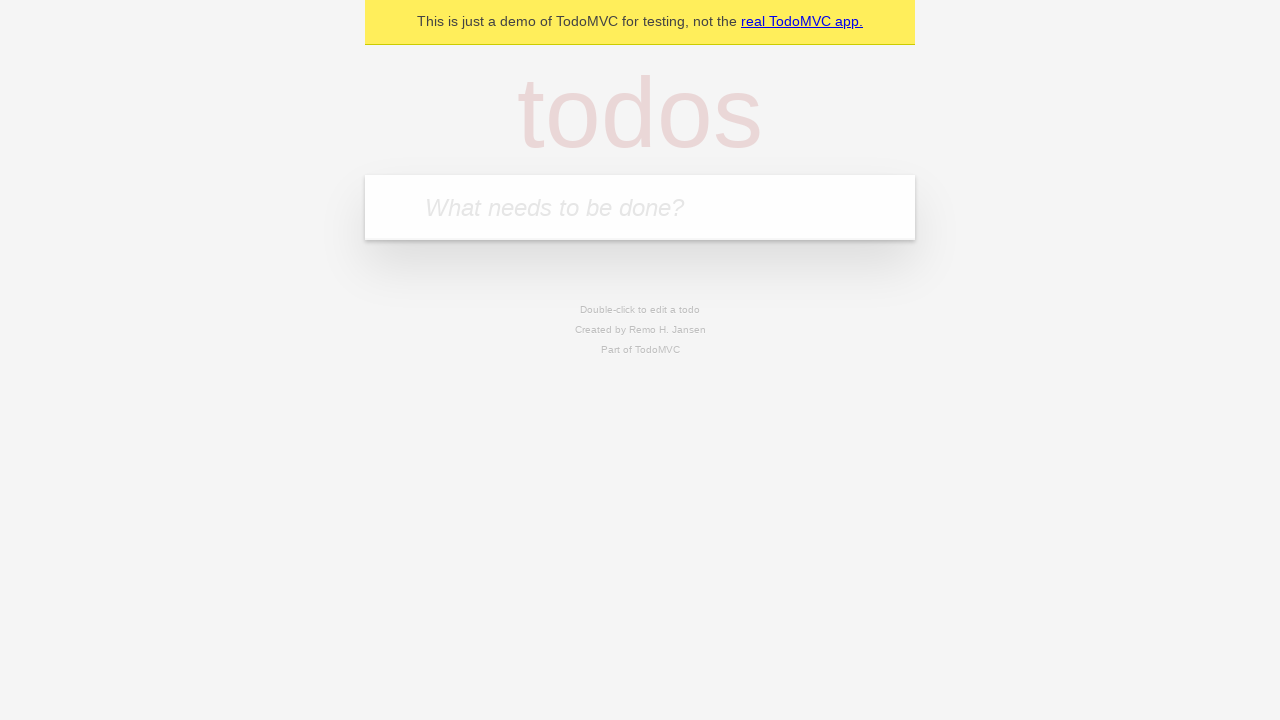

Filled todo input with 'buy some cheese' on internal:attr=[placeholder="What needs to be done?"i]
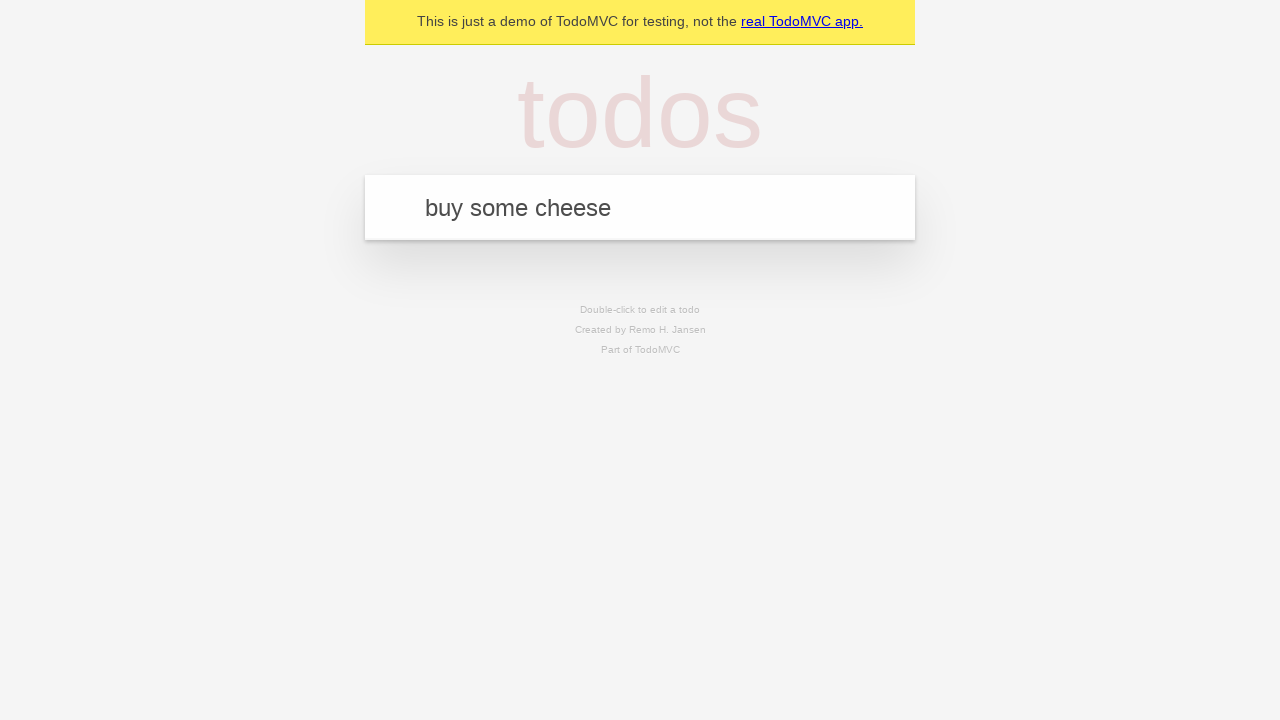

Pressed Enter to add first todo item on internal:attr=[placeholder="What needs to be done?"i]
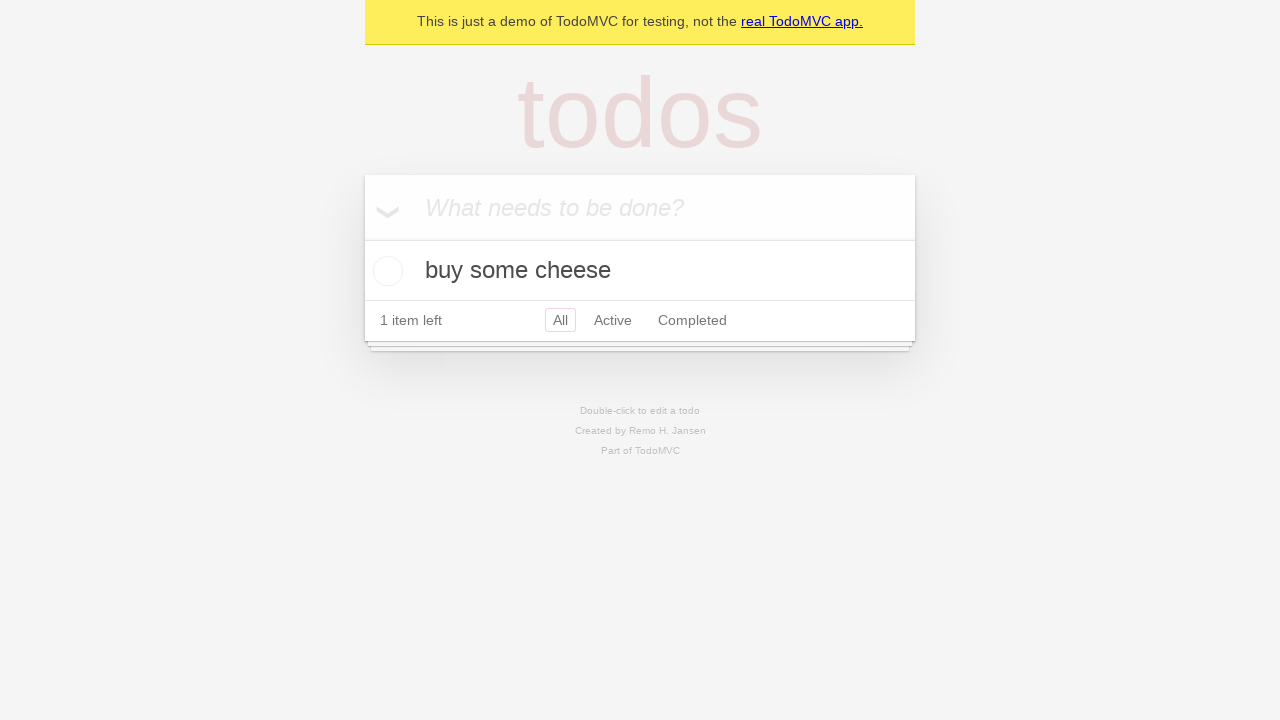

Filled todo input with 'feed the cat' on internal:attr=[placeholder="What needs to be done?"i]
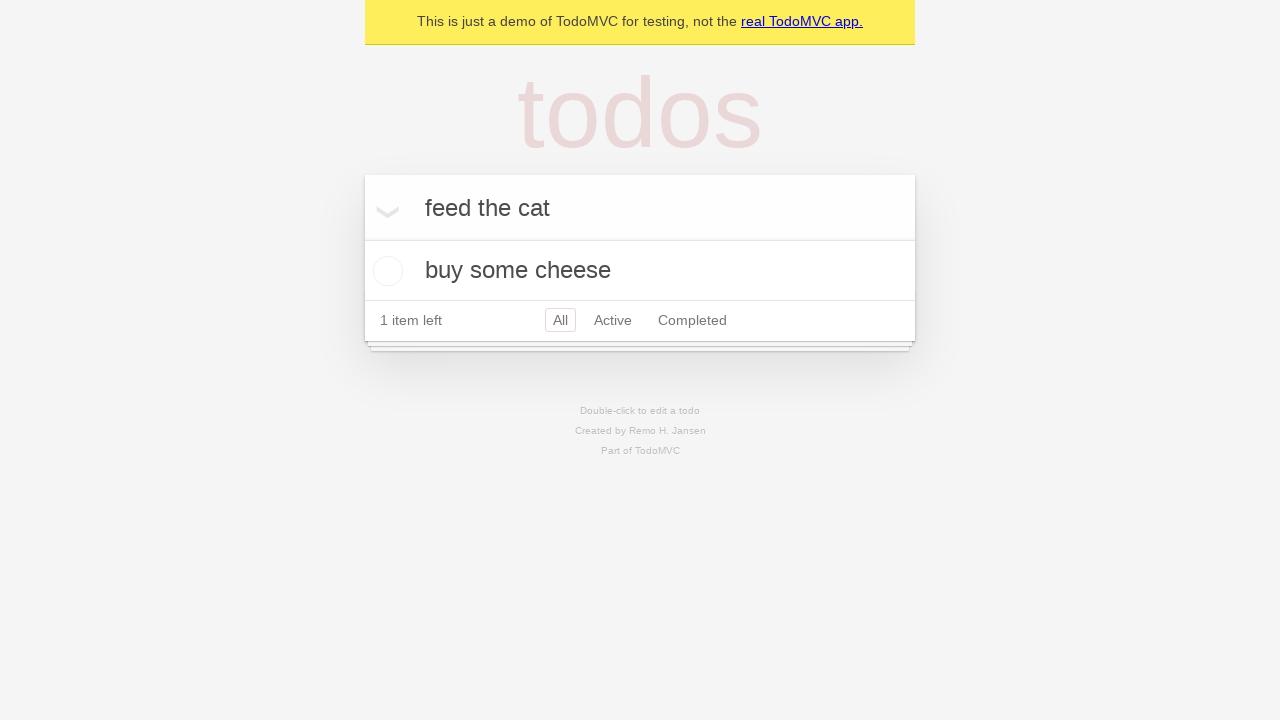

Pressed Enter to add second todo item on internal:attr=[placeholder="What needs to be done?"i]
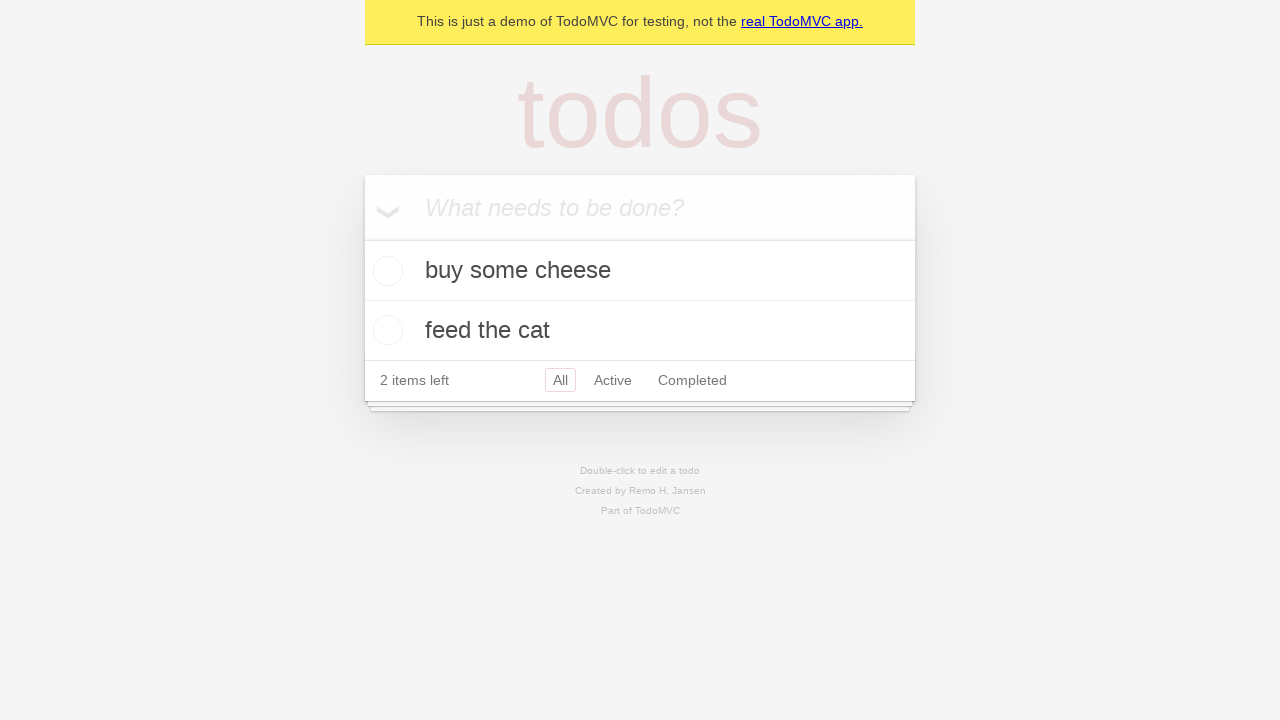

Filled todo input with 'book a doctors appointment' on internal:attr=[placeholder="What needs to be done?"i]
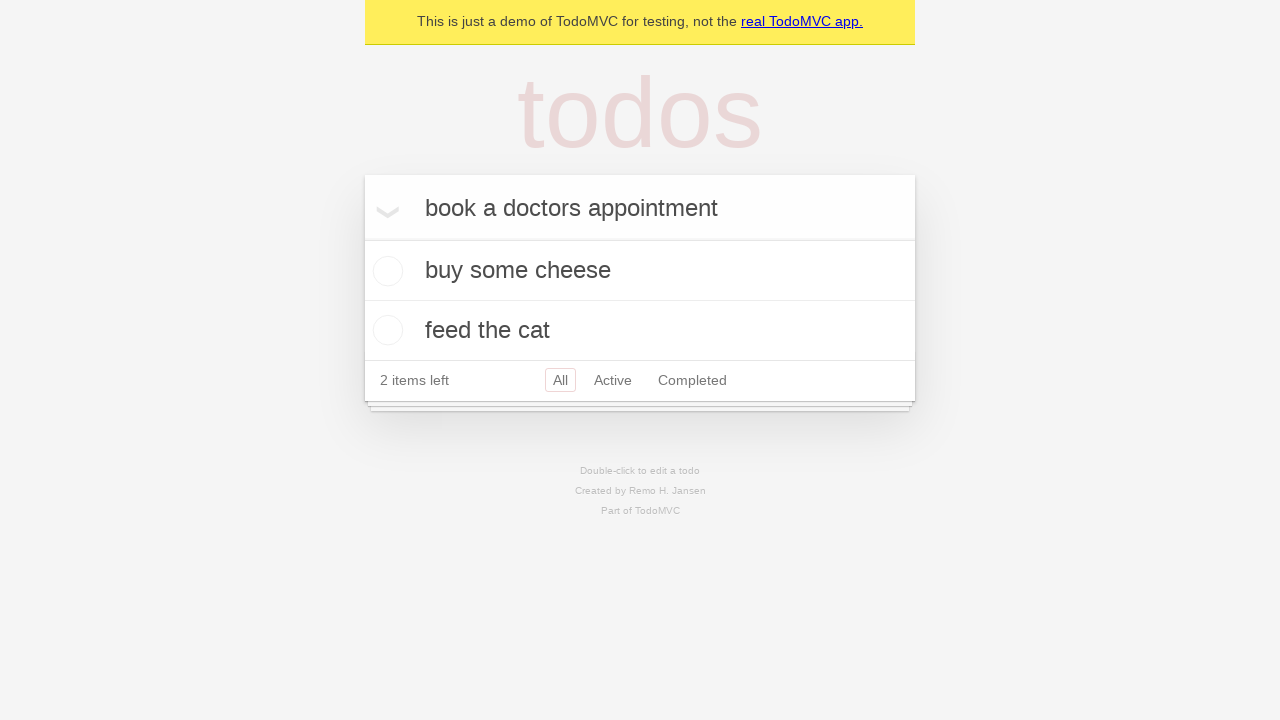

Pressed Enter to add third todo item on internal:attr=[placeholder="What needs to be done?"i]
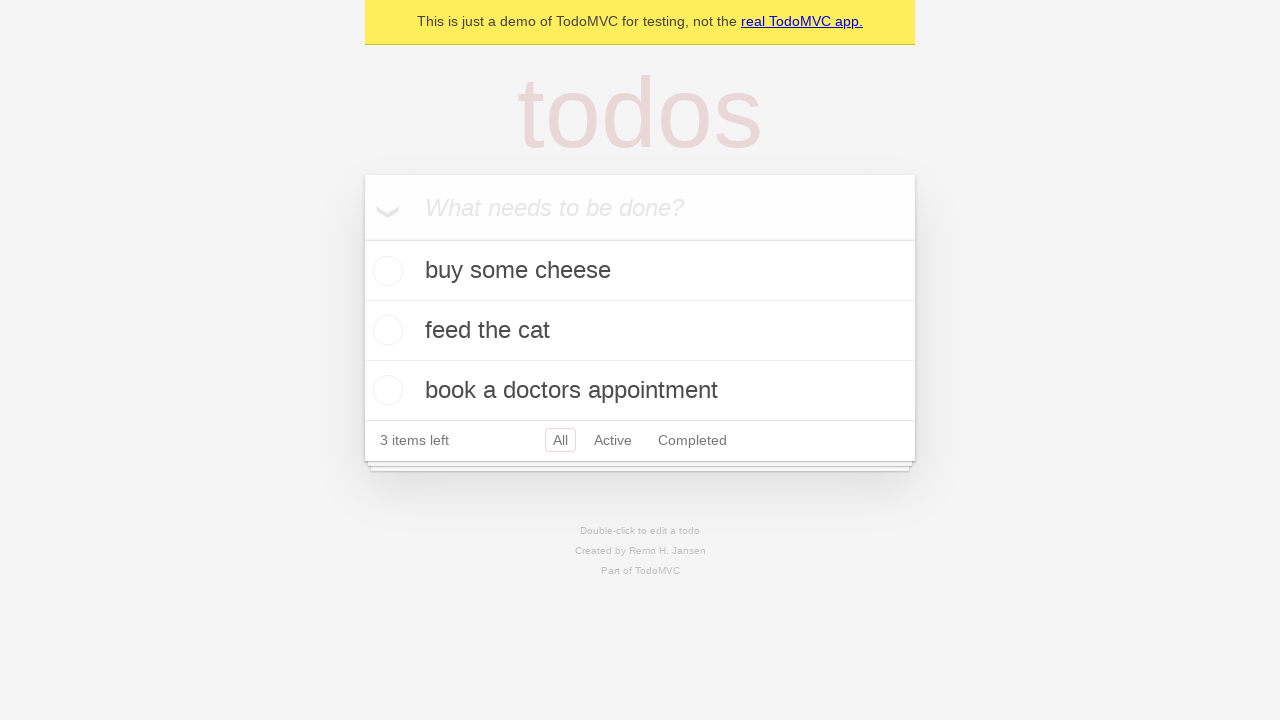

Waited for all 3 todo items to be added to the list
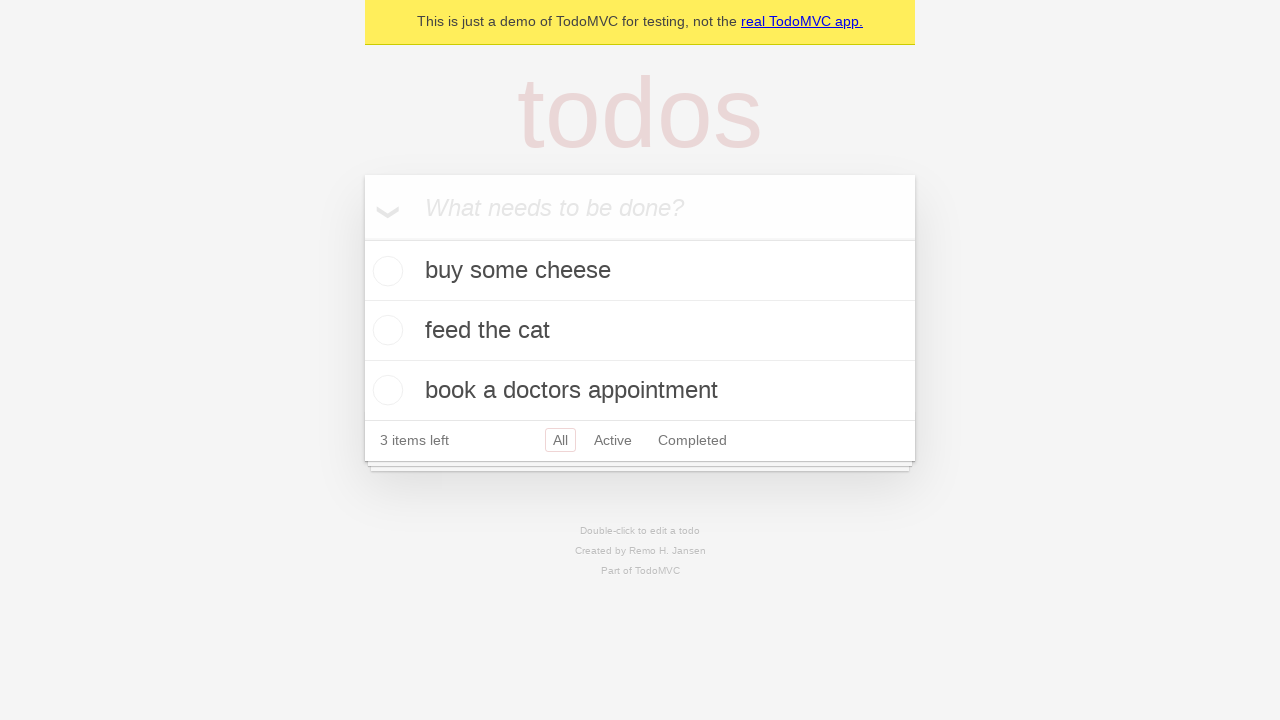

Clicked 'Mark all as complete' checkbox to check all todos at (362, 238) on internal:label="Mark all as complete"i
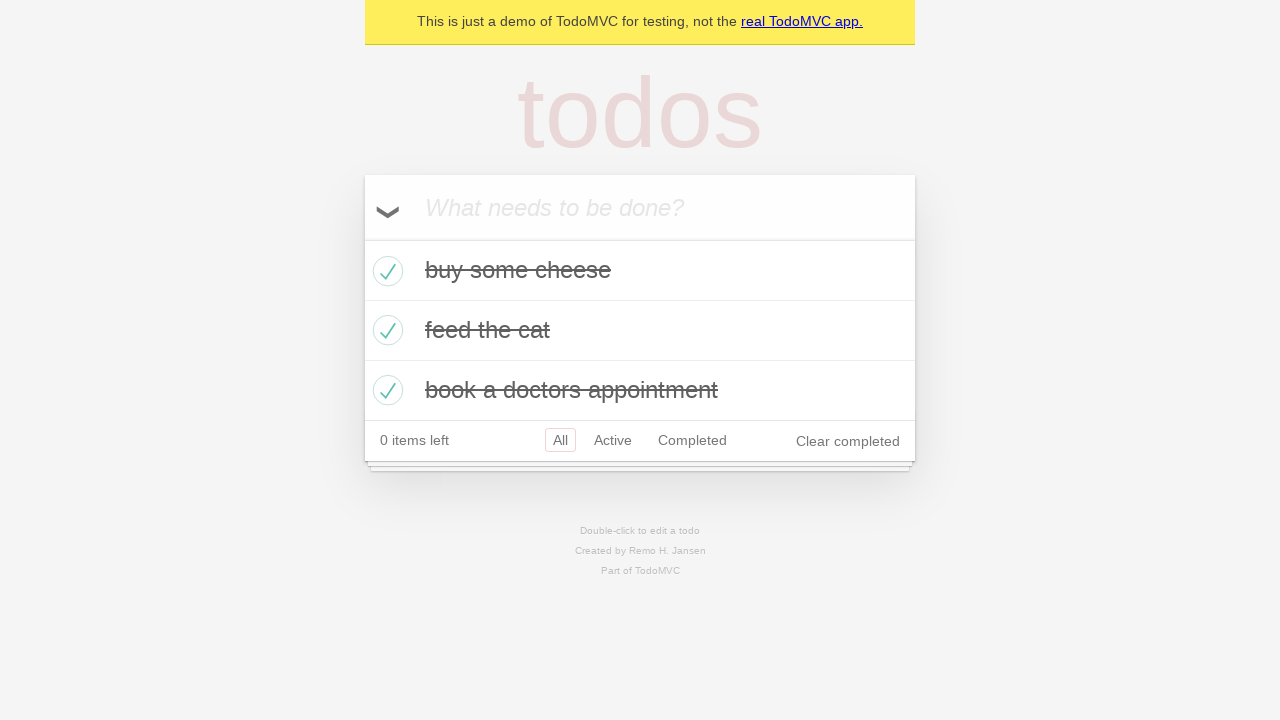

Waited for all todo items to be marked as completed
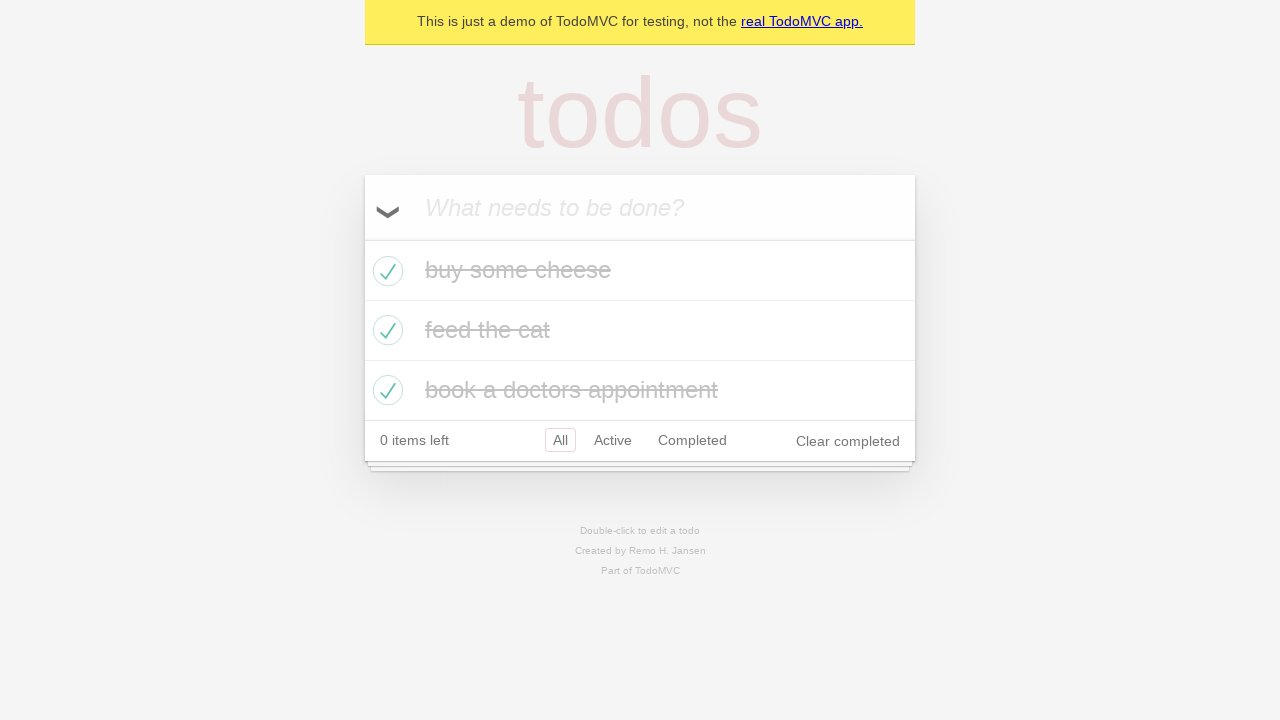

Unchecked the first todo item checkbox at (385, 271) on internal:testid=[data-testid="todo-item"s] >> nth=0 >> internal:role=checkbox
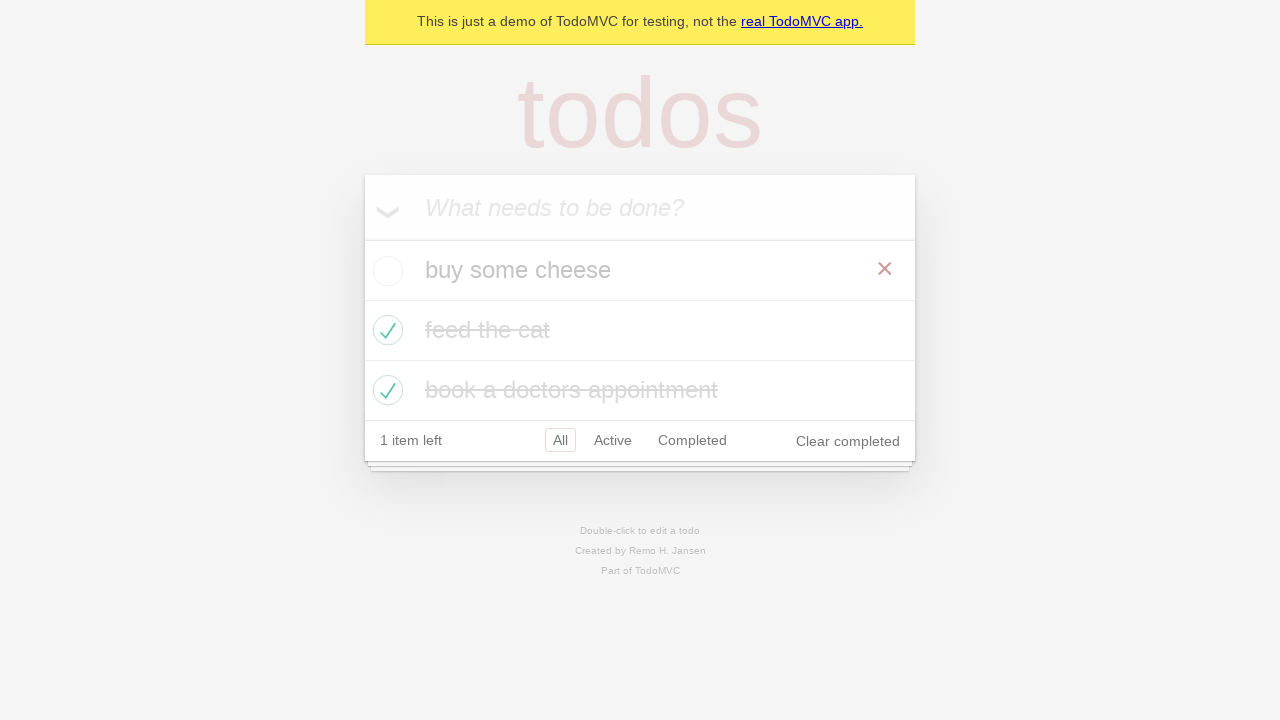

Rechecked the first todo item checkbox at (385, 271) on internal:testid=[data-testid="todo-item"s] >> nth=0 >> internal:role=checkbox
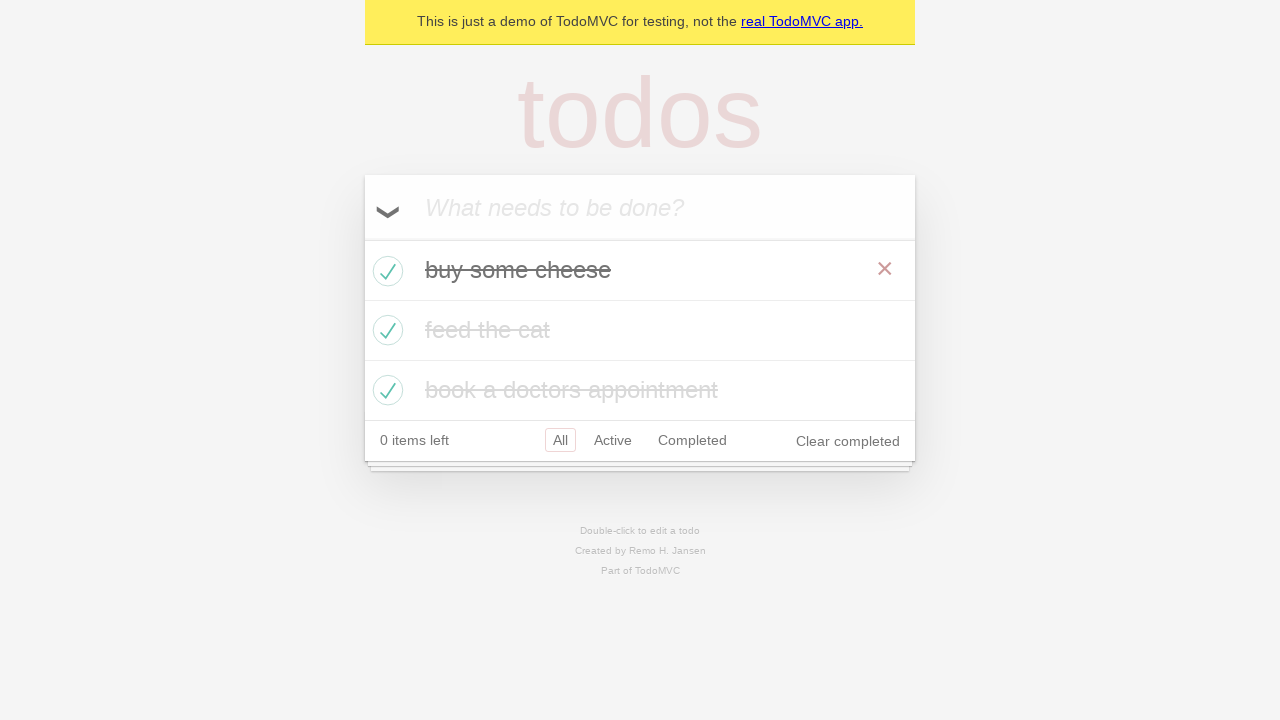

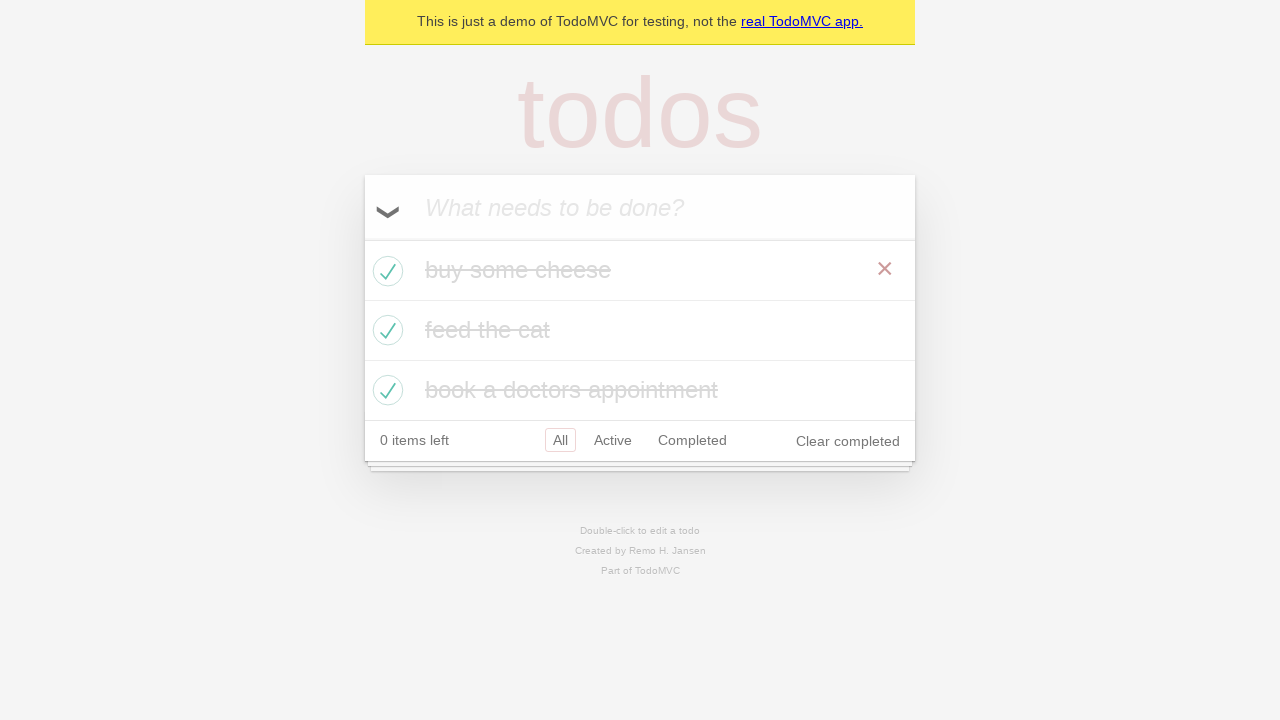